Tests drag and drop functionality by navigating to the Drag and Drop page and dragging column A onto column B, then verifying the columns have swapped

Starting URL: https://the-internet.herokuapp.com/

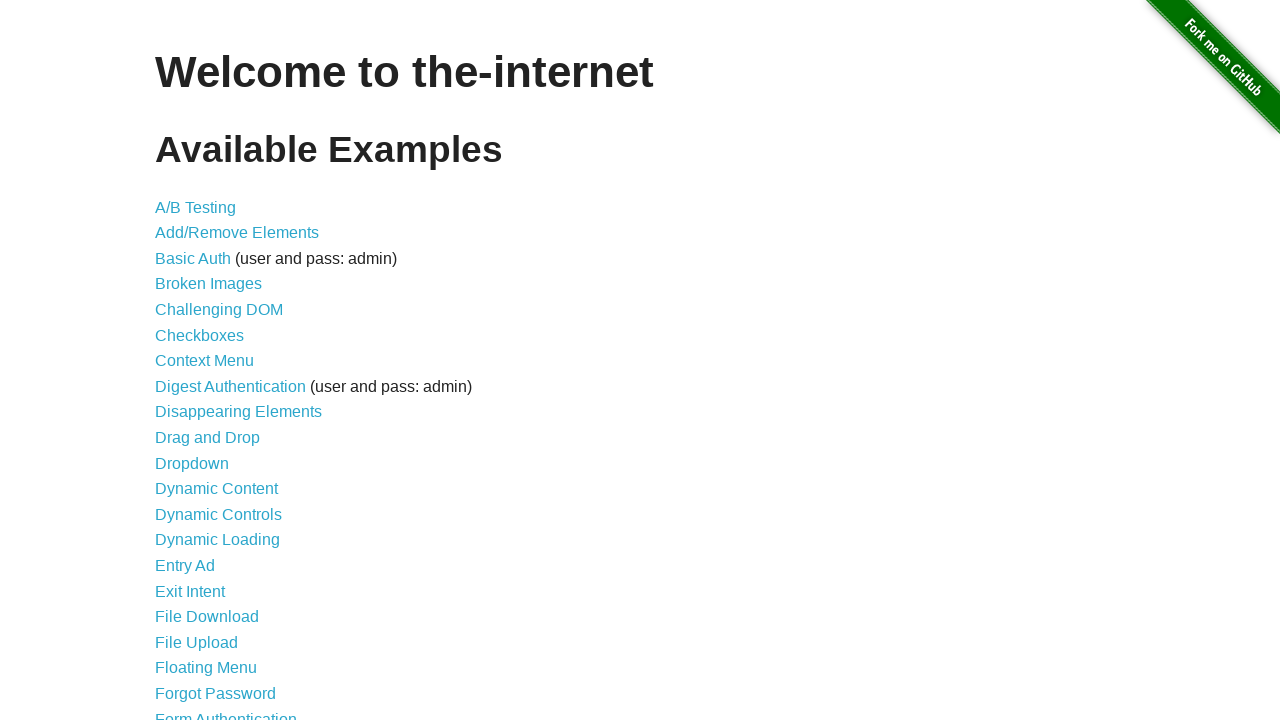

Clicked on Drag and Drop link at (208, 438) on a:text('Drag and Drop')
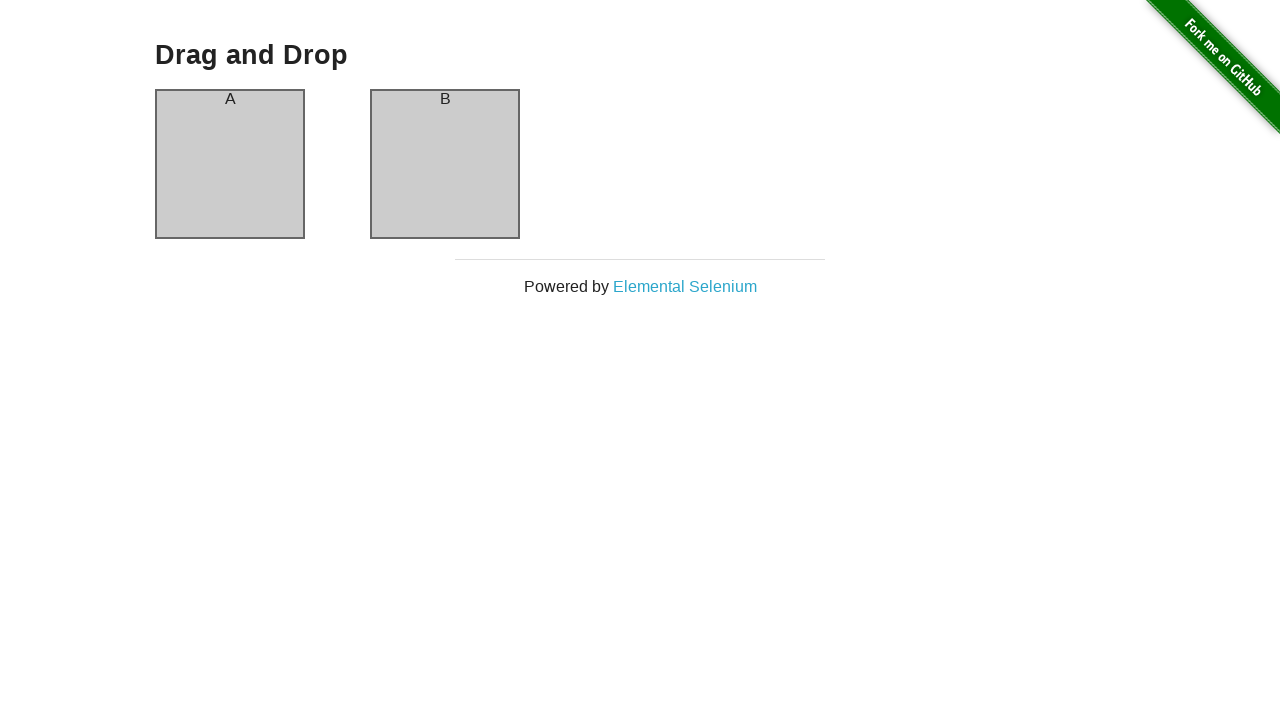

Column A became visible
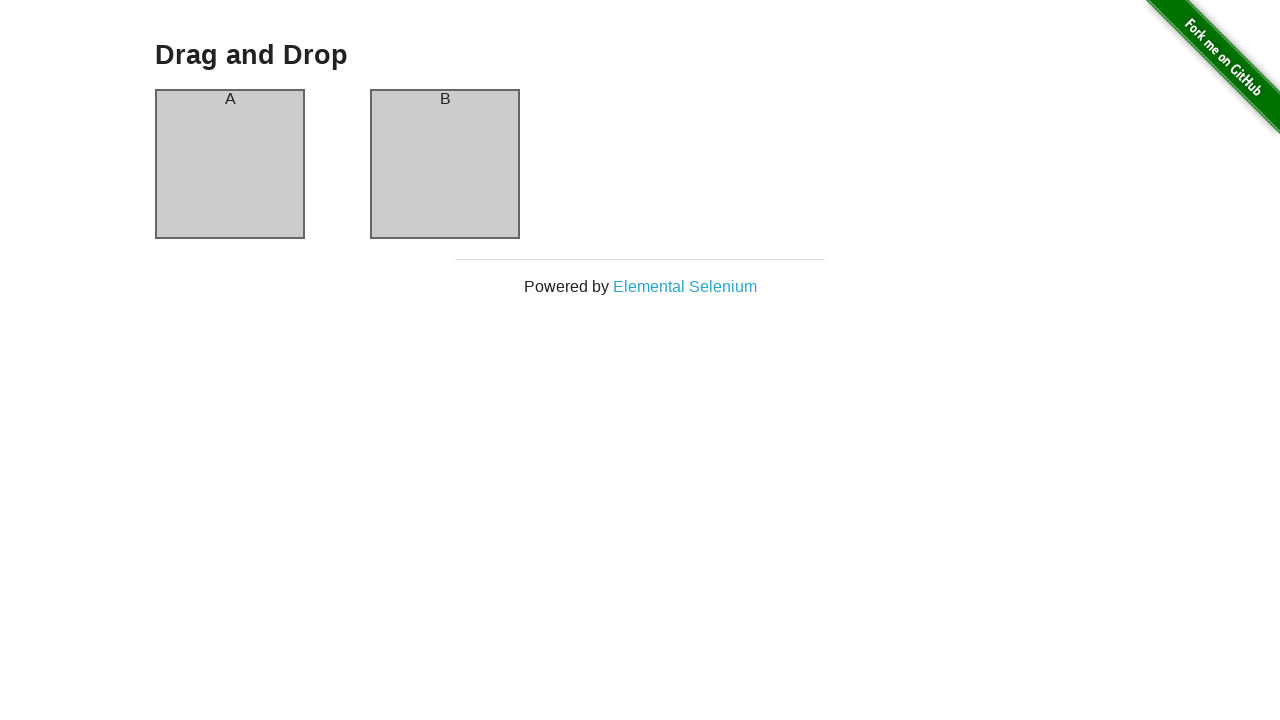

Column B became visible
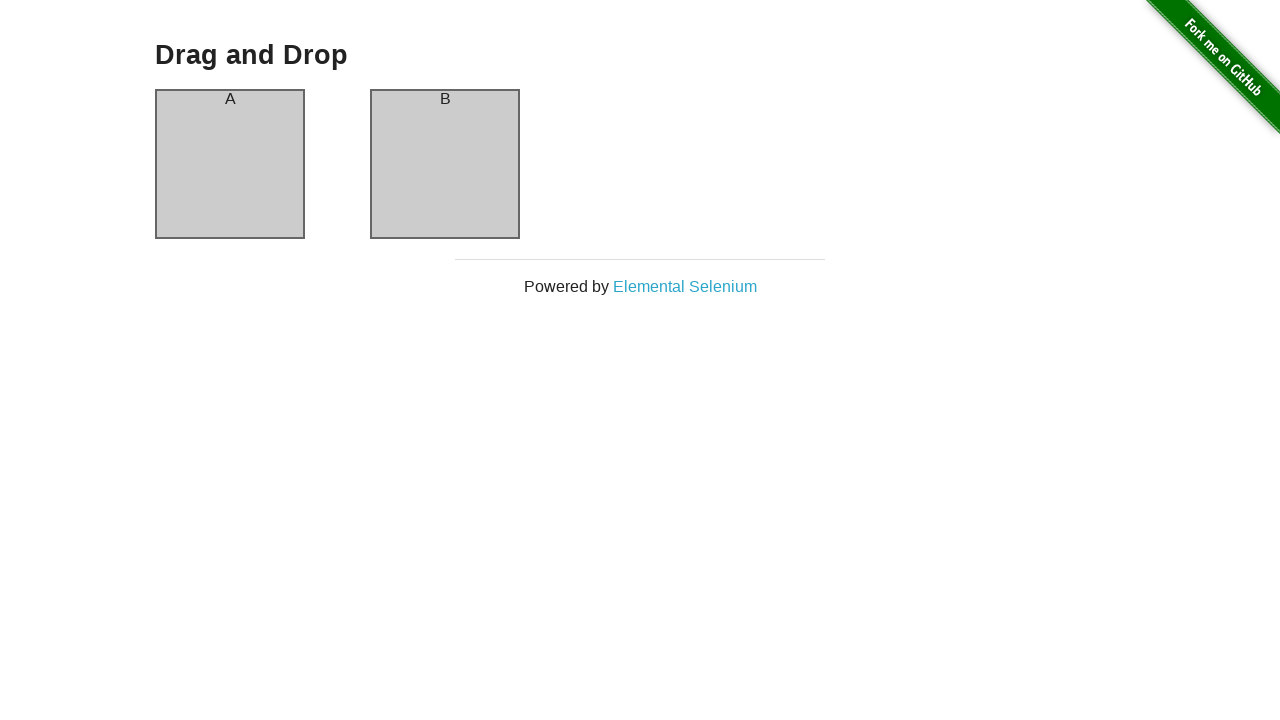

Dragged column A onto column B at (445, 164)
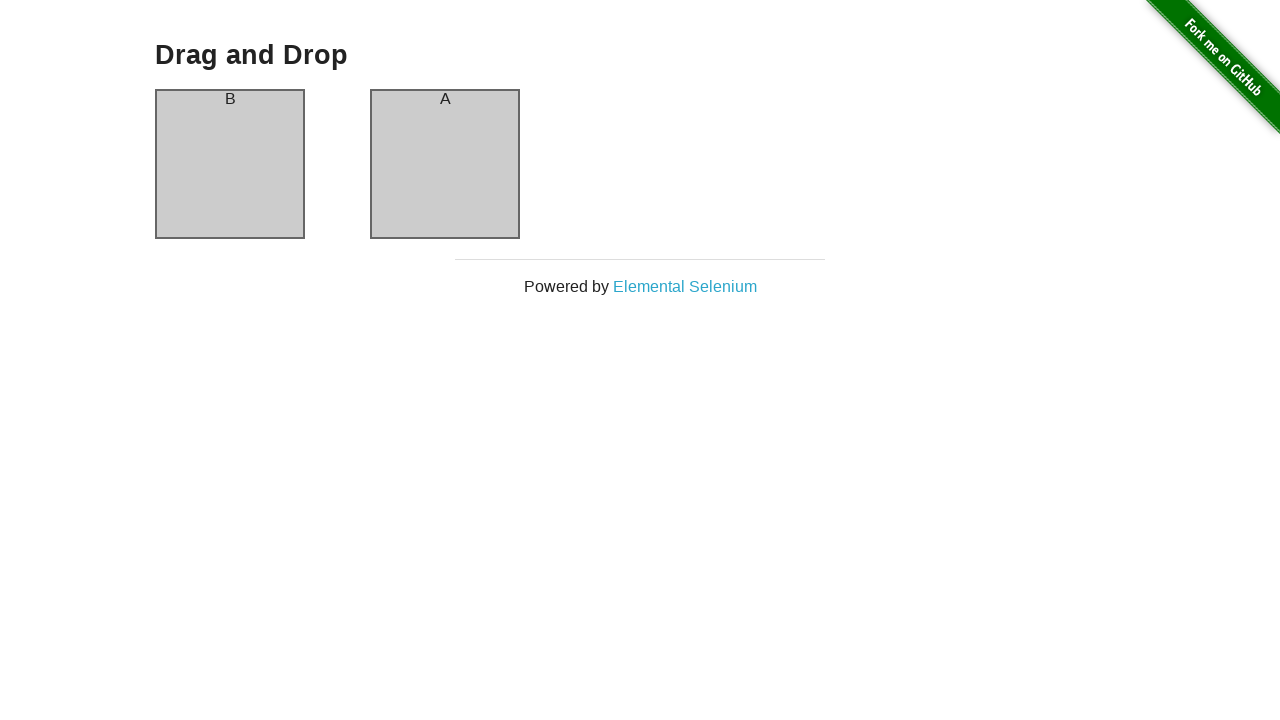

Retrieved text content from column B
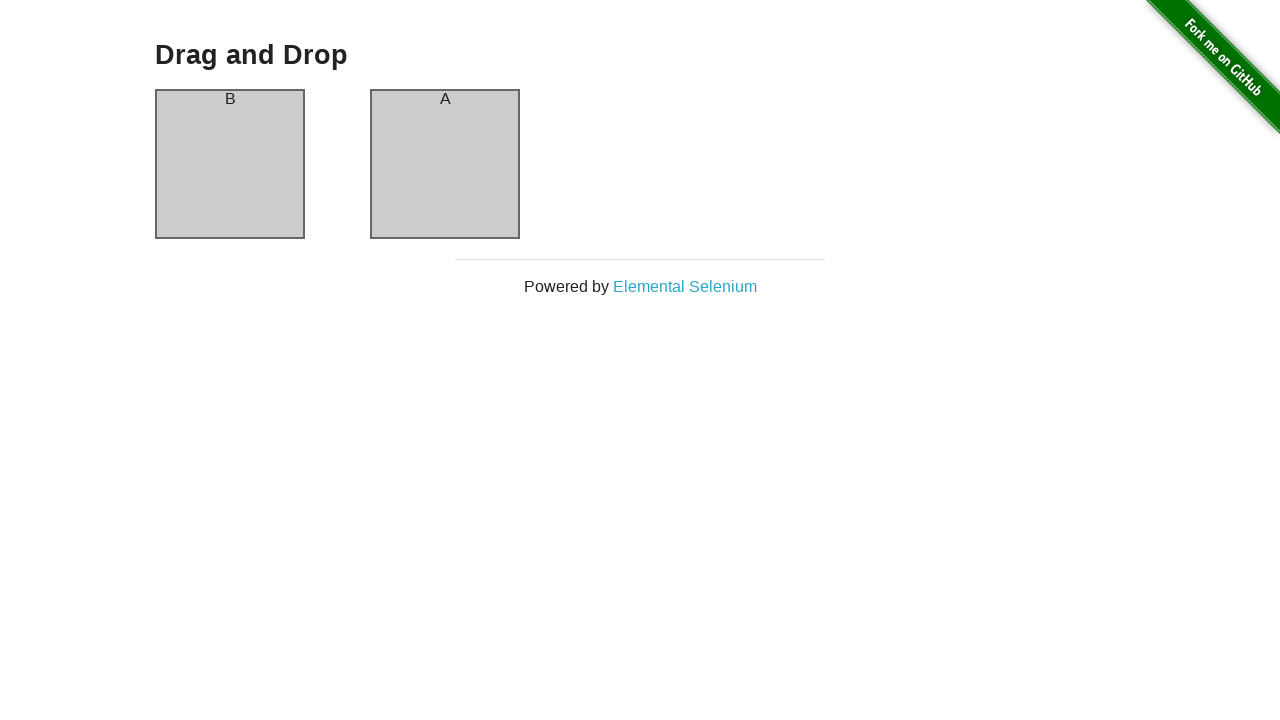

Verified that column B contains 'A' after drag and drop
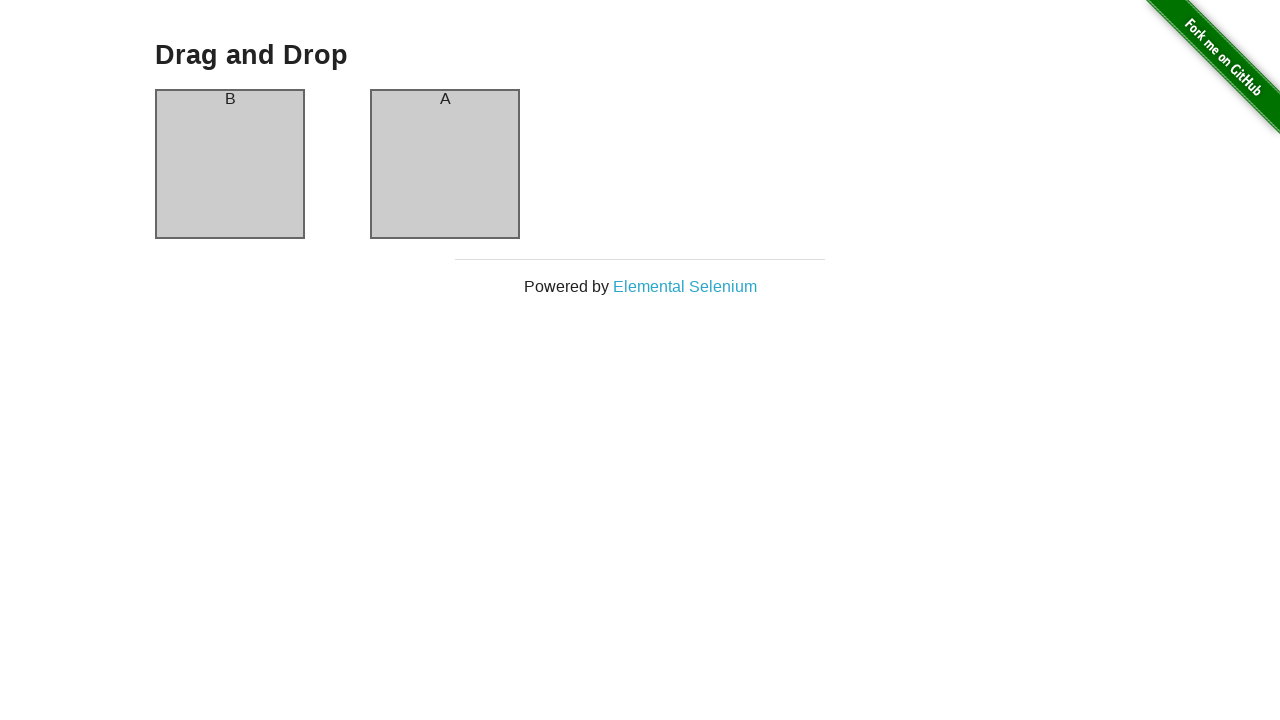

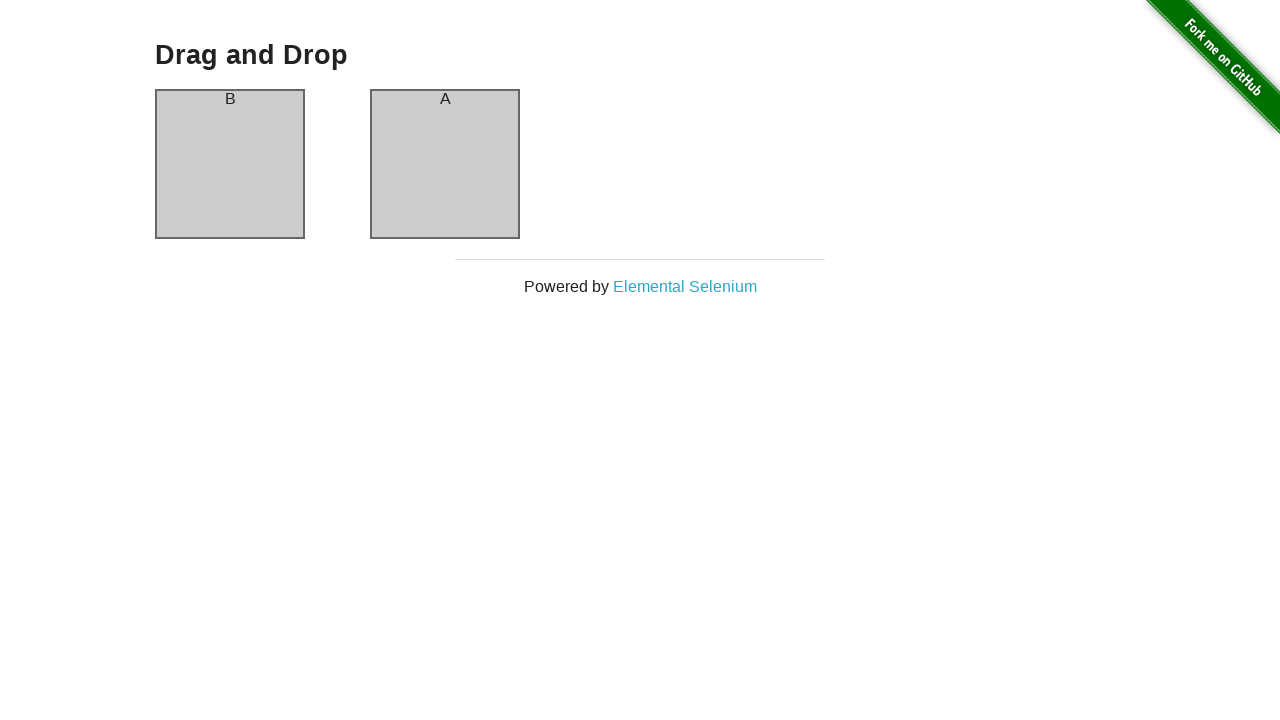